Navigates to WebdriverIO website and verifies the page title is correct

Starting URL: https://webdriver.io

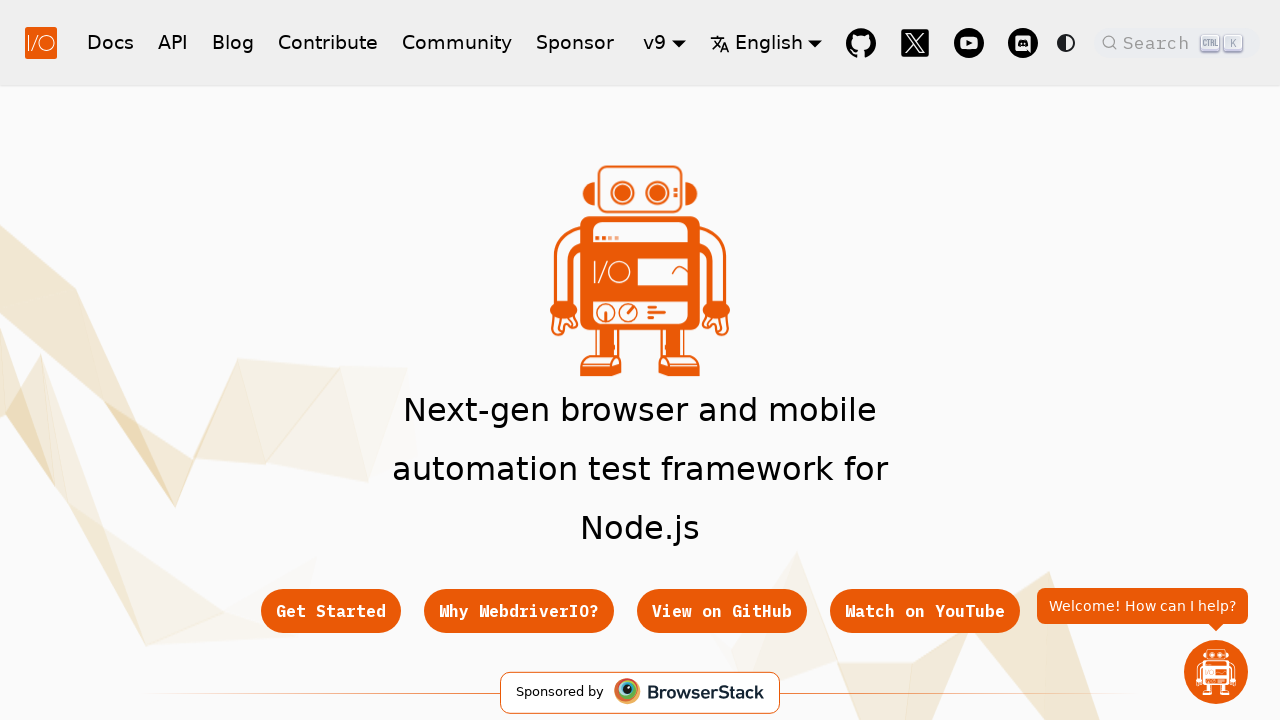

Waited for page to reach domcontentloaded state
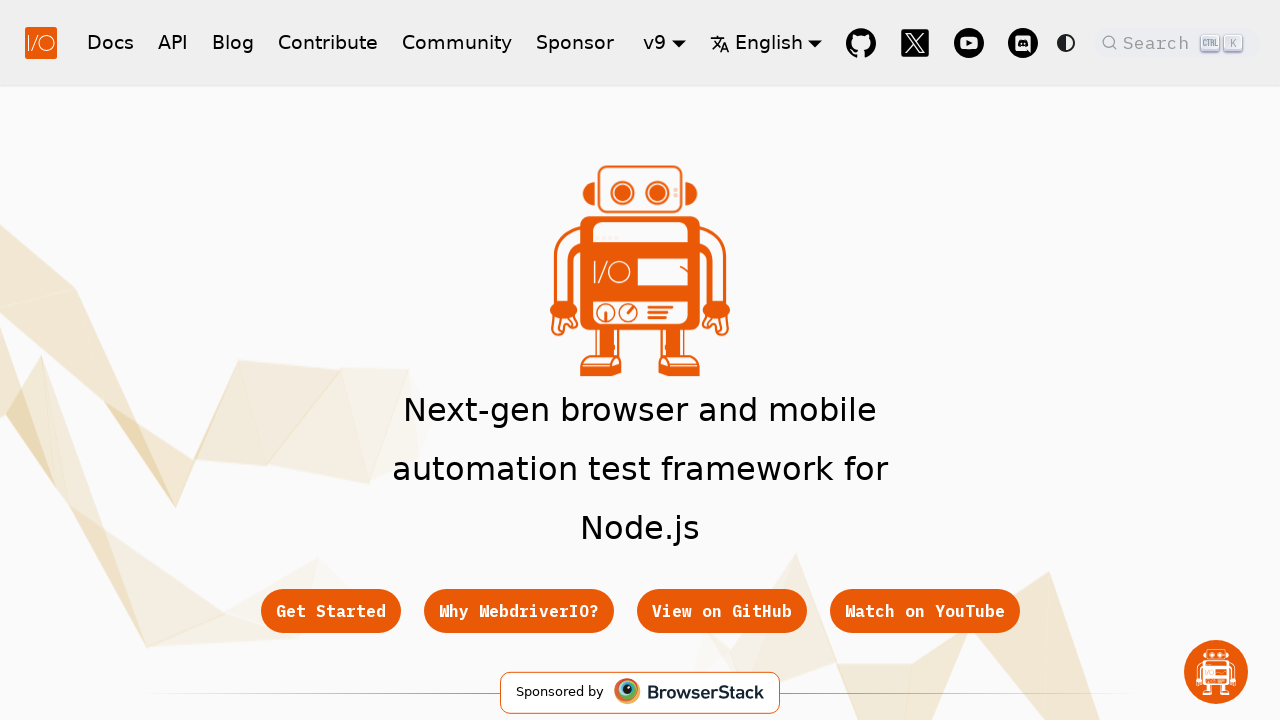

Verified page title contains 'WebdriverIO'
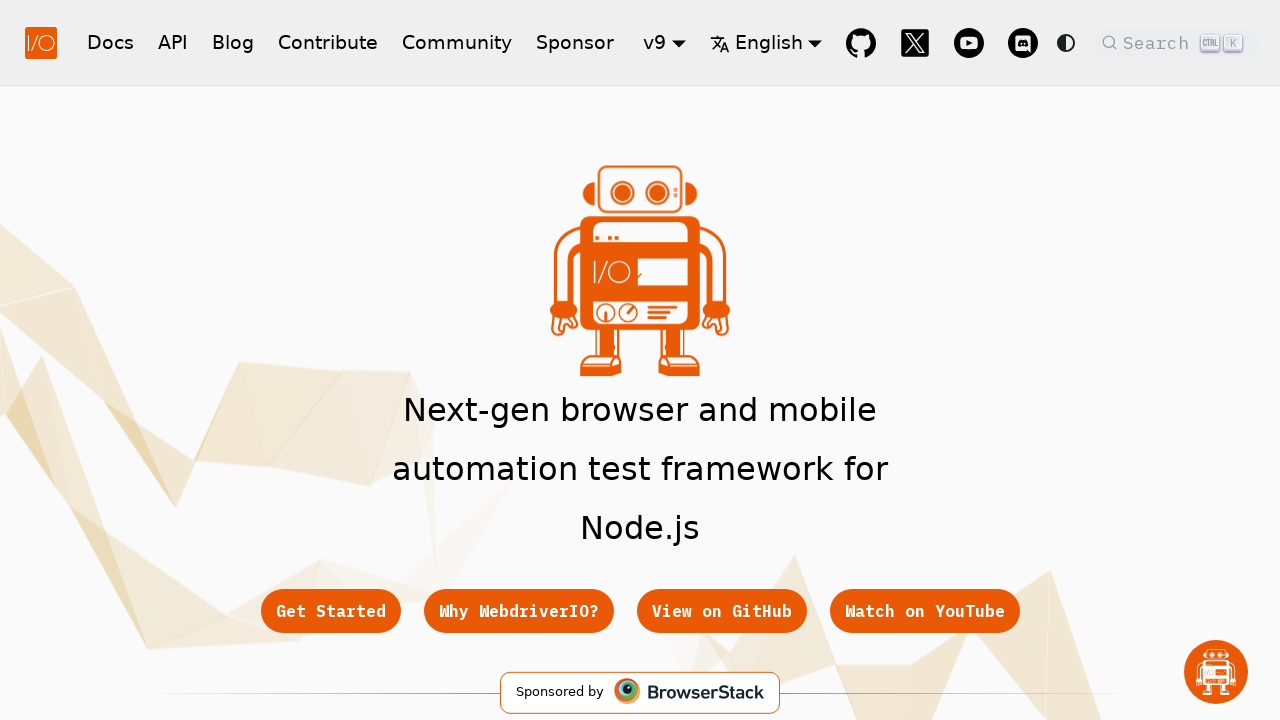

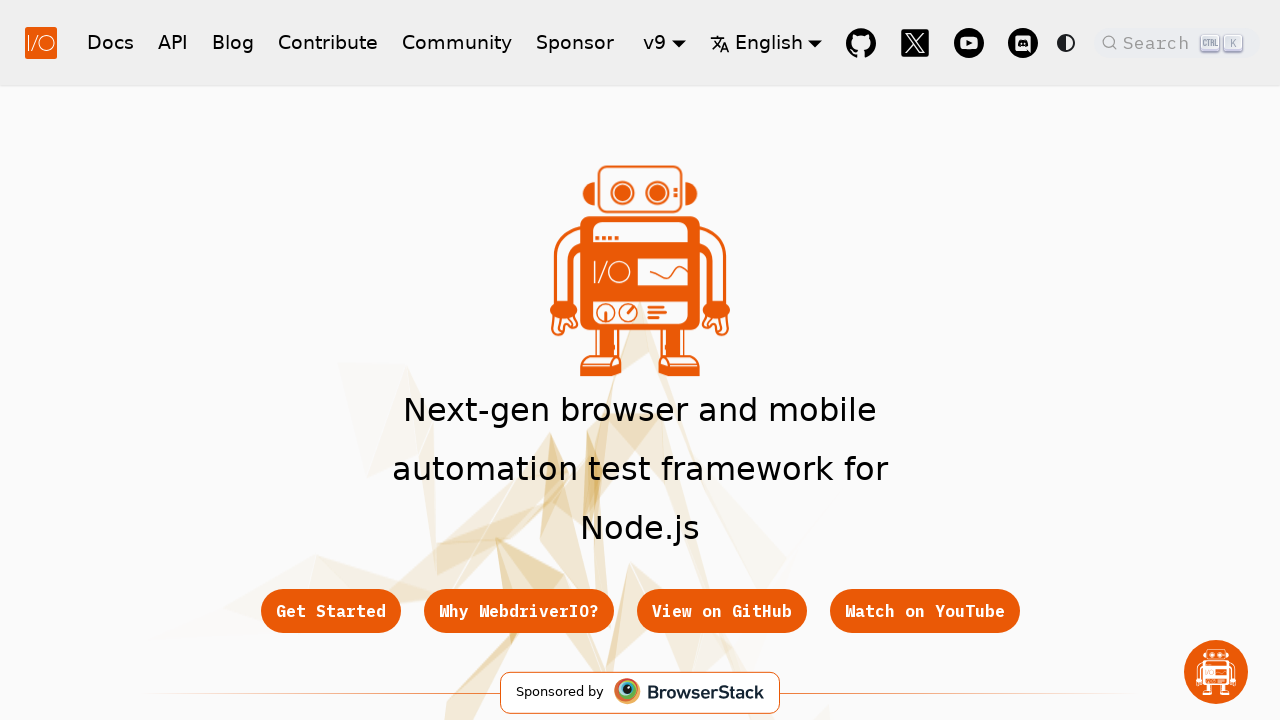